Tests responsive behavior by verifying that right-sided links are displayed when window width is 1038px

Starting URL: https://lambdatest.github.io/docs/real-time-browser-testing

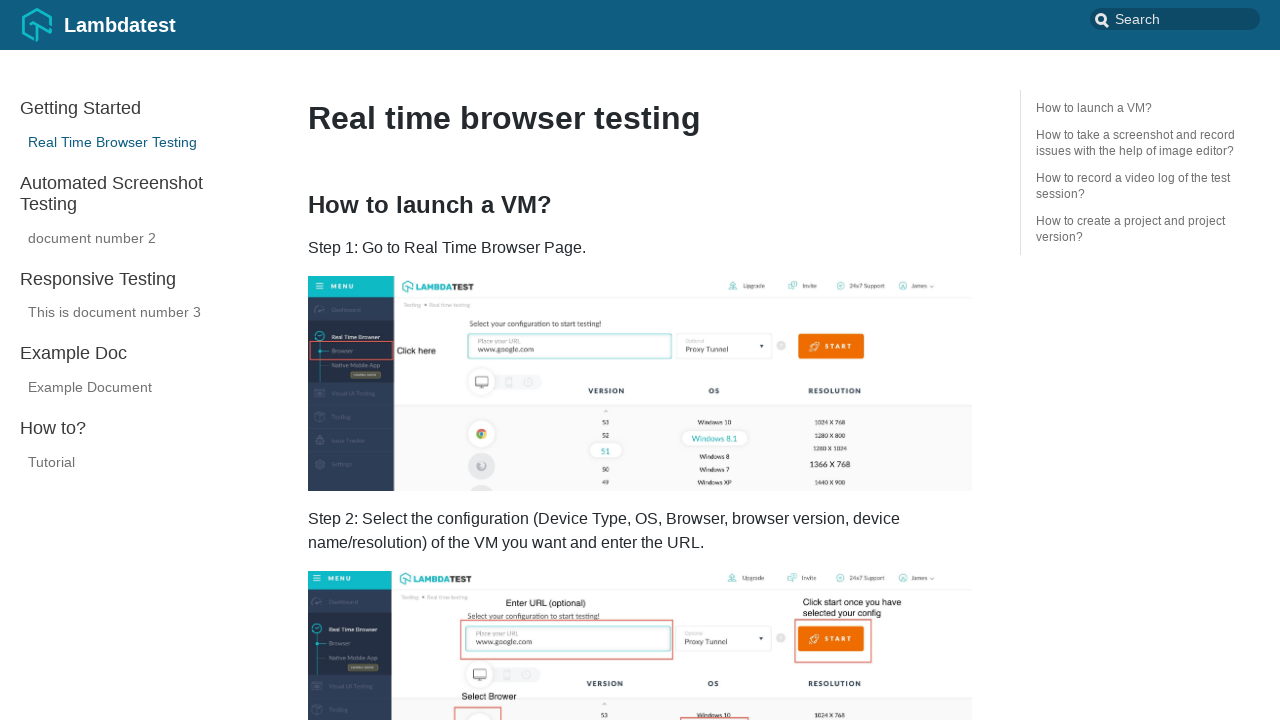

Set viewport size to 1038px width and 580px height for responsive testing
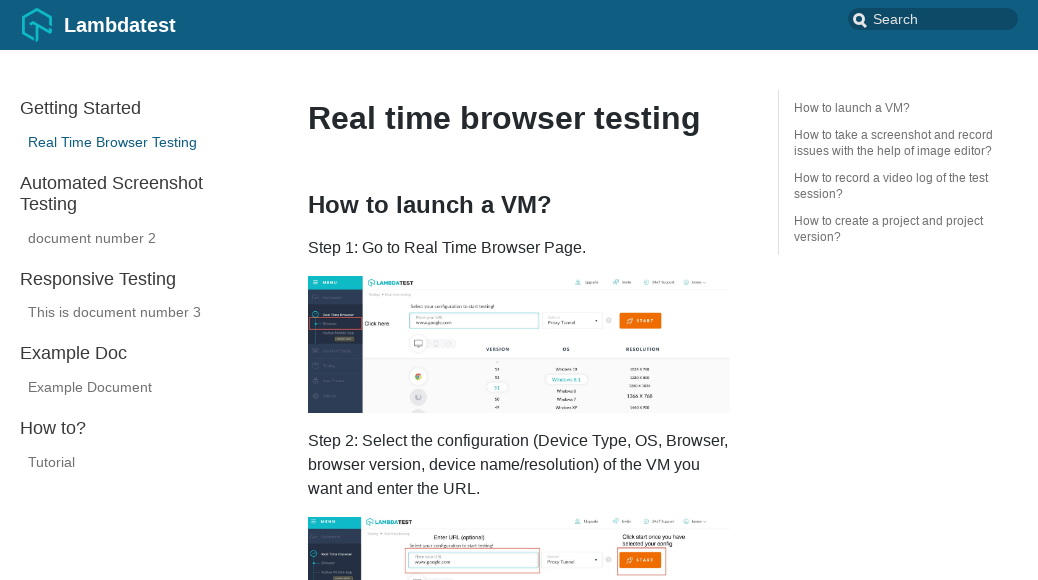

Located right-sided link 'How to launch a VM?'
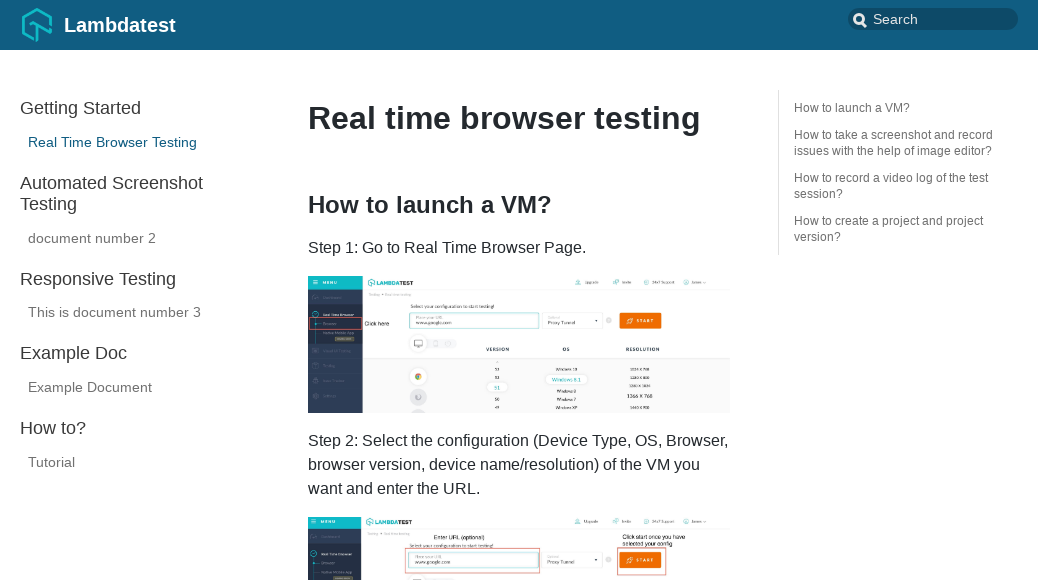

Verified that right-sided link is displayed at 1038px viewport width
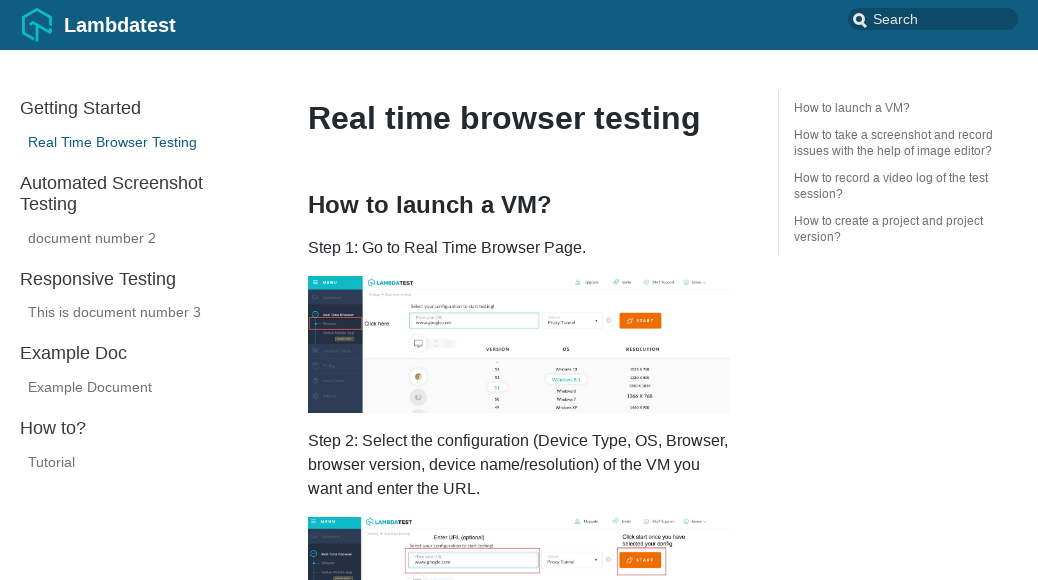

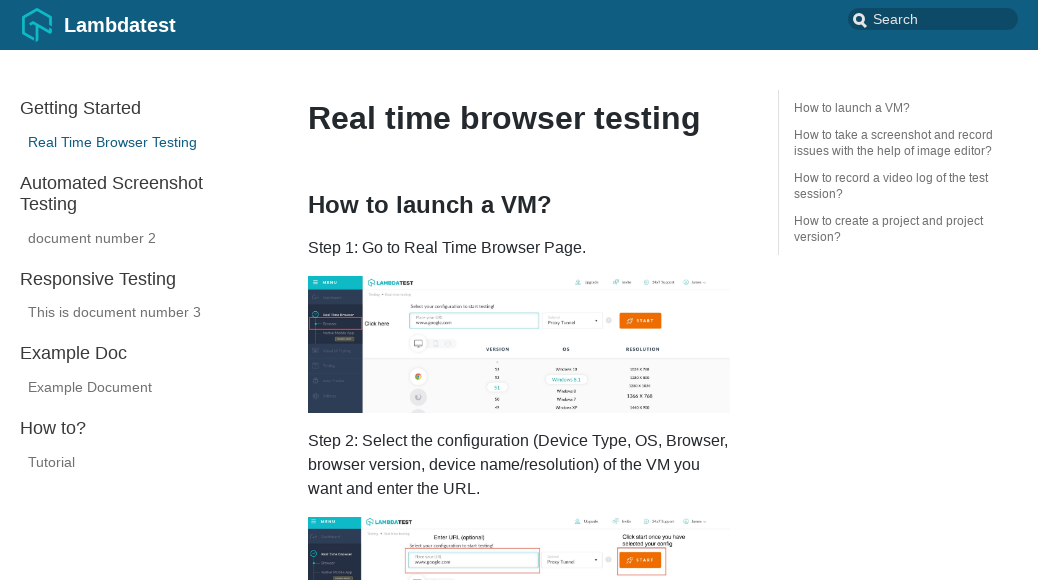